Tests nested frame navigation by clicking on Nested Frames link, switching through multiple frame levels, and accessing content within the innermost frame

Starting URL: https://the-internet.herokuapp.com/

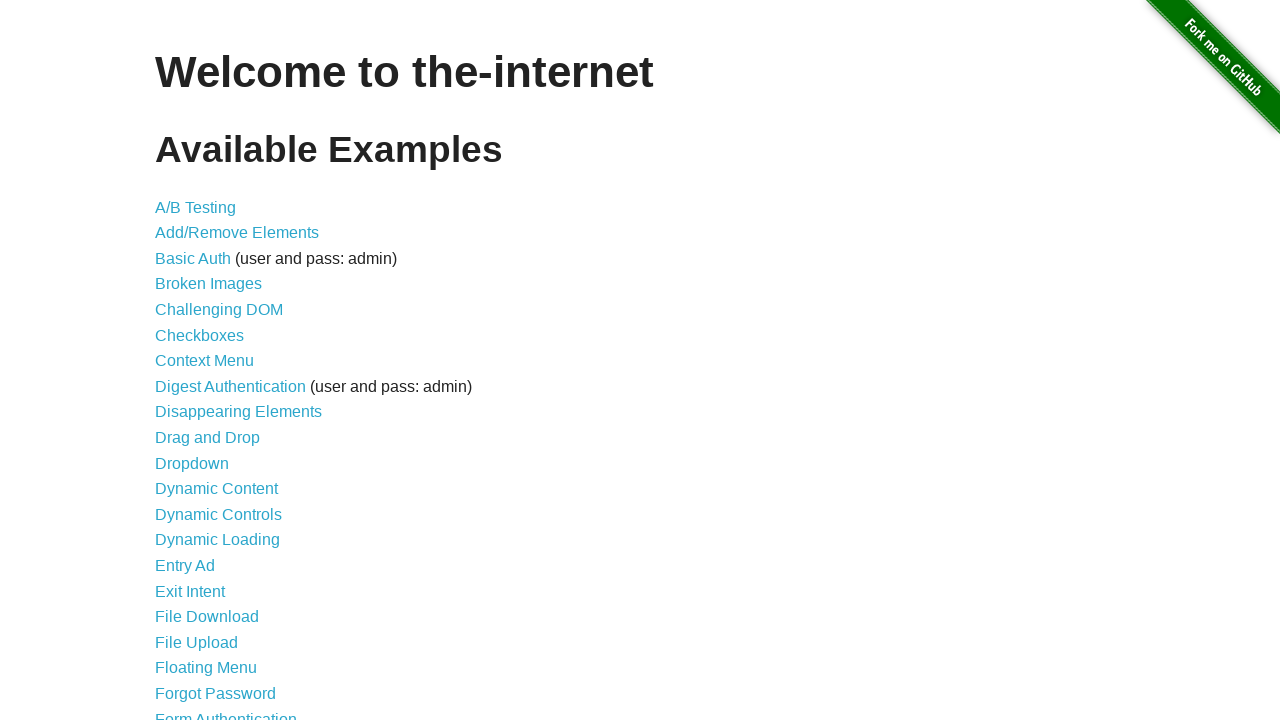

Clicked on Nested Frames link at (210, 395) on text=Nested Frames
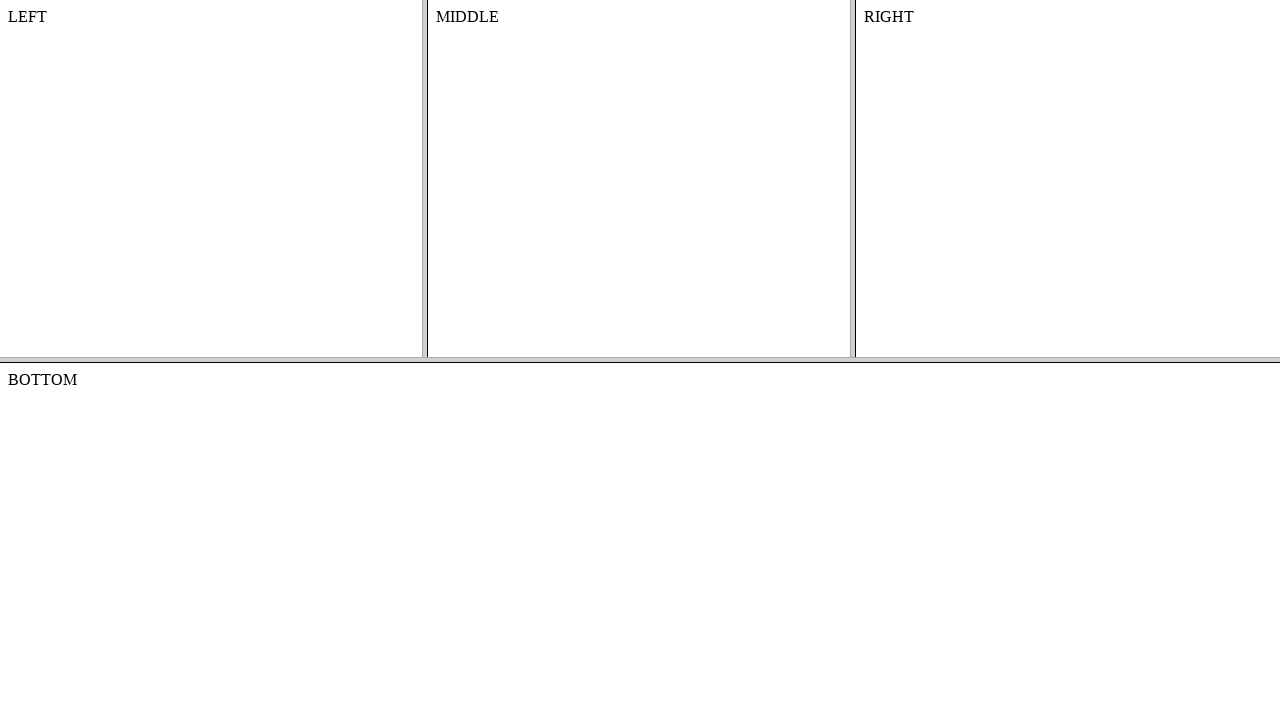

Waited for page to load (domcontentloaded)
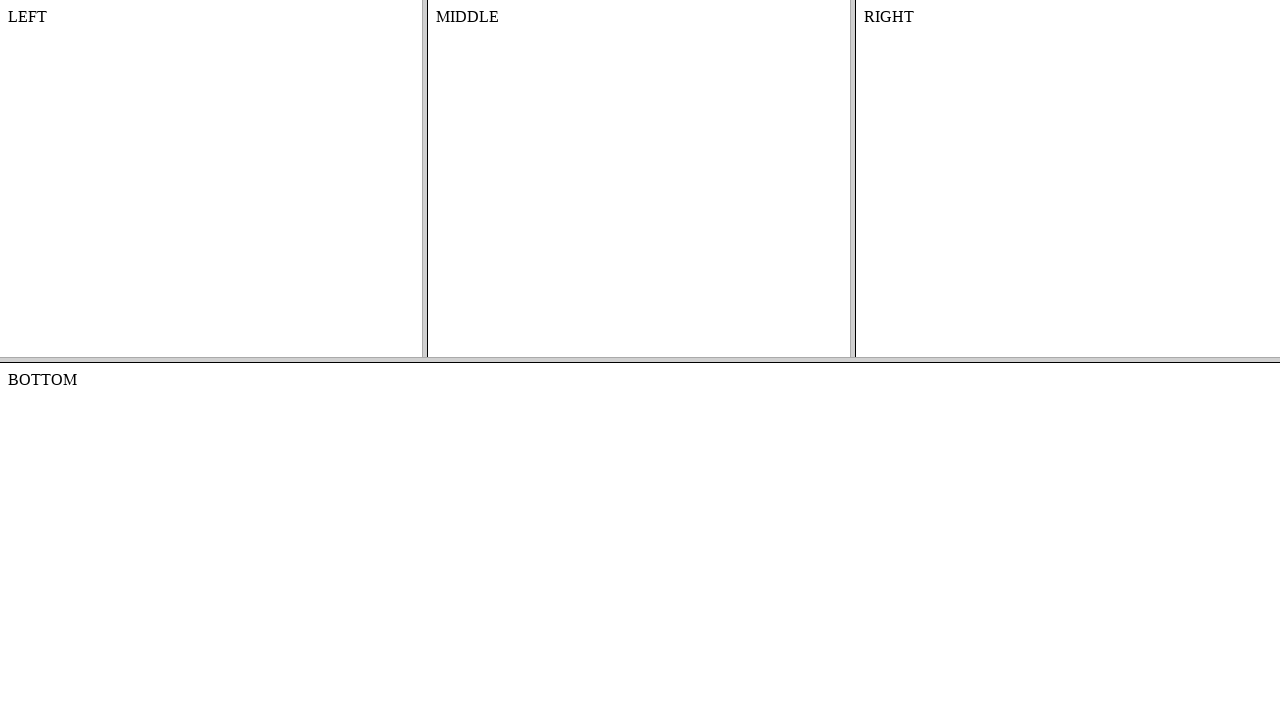

Located top frame with src='/frame_top'
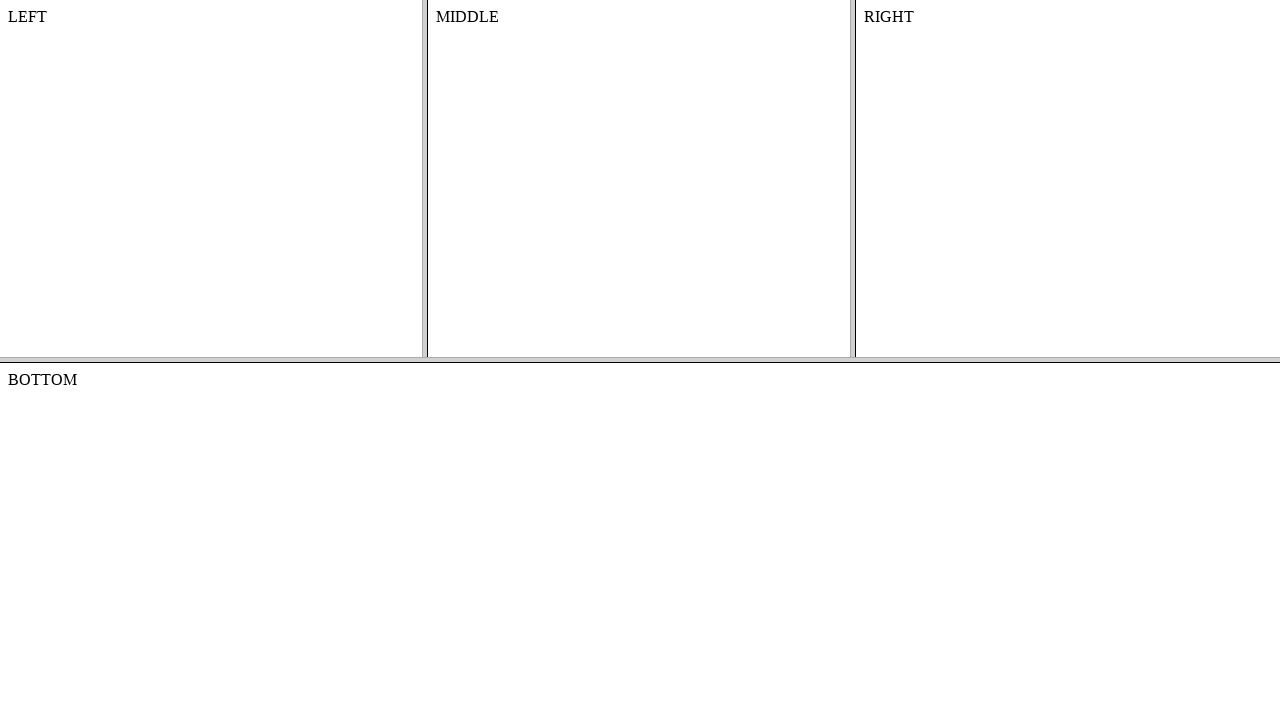

Located middle frame with name='frame-middle' within top frame
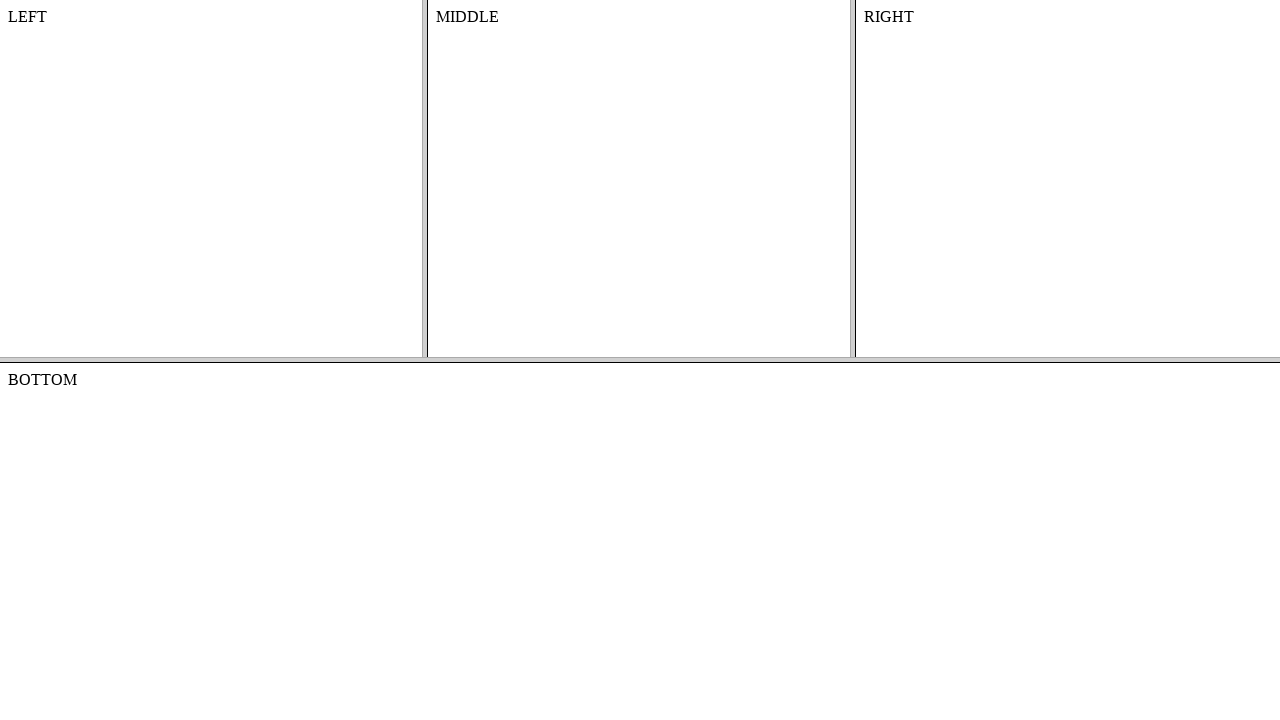

Retrieved text content from #content element in middle frame
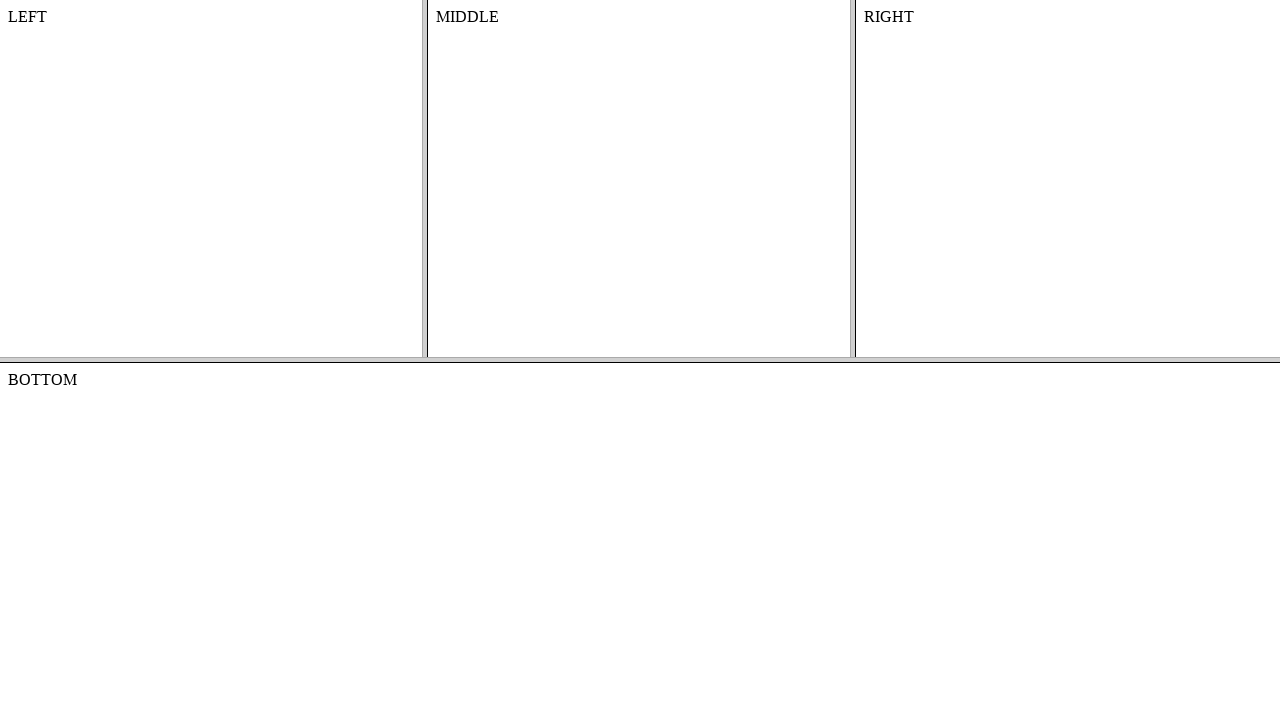

Printed content text to console
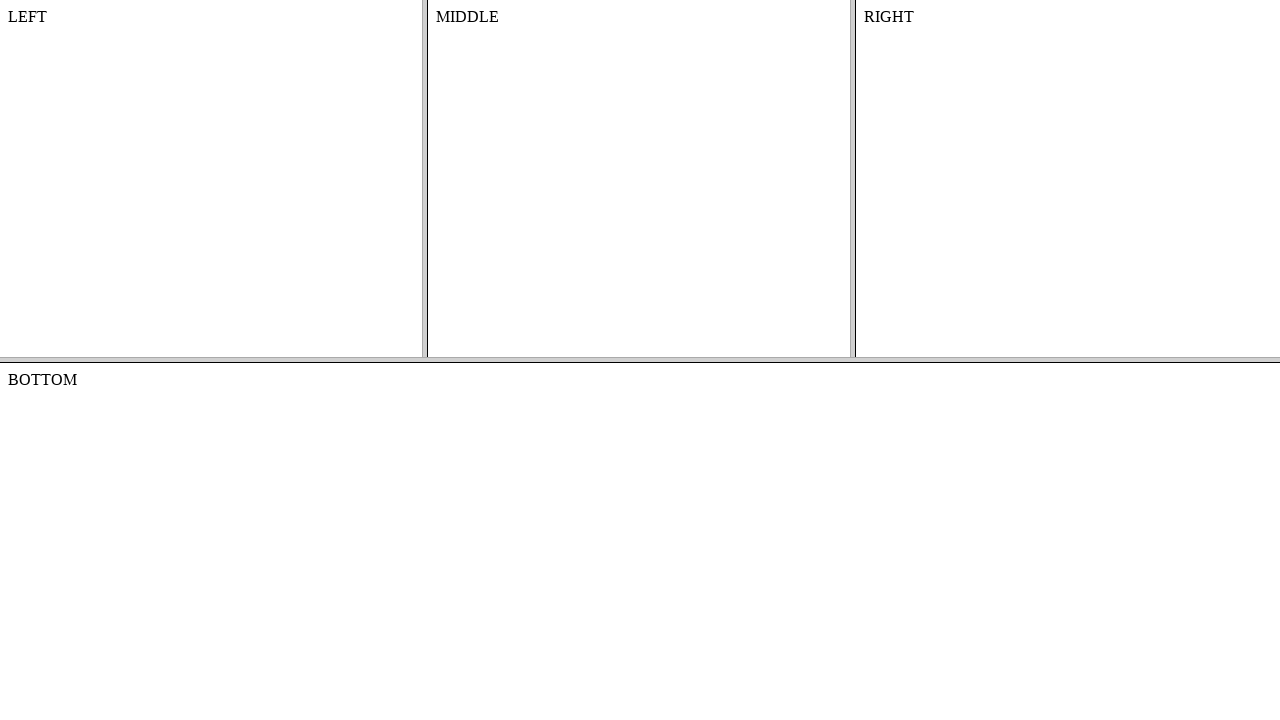

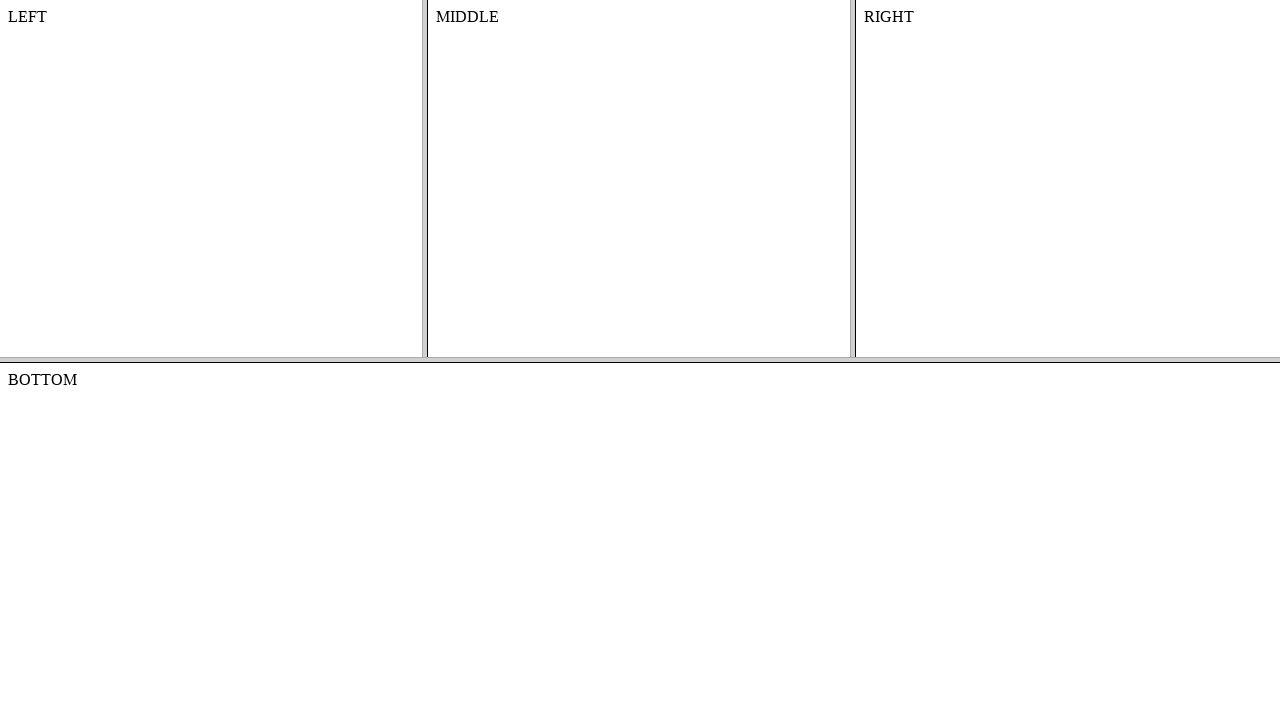